Tests a text box form by filling out name, email, current address, and permanent address fields, then submitting the form and verifying the output is displayed.

Starting URL: https://demoqa.com/text-box

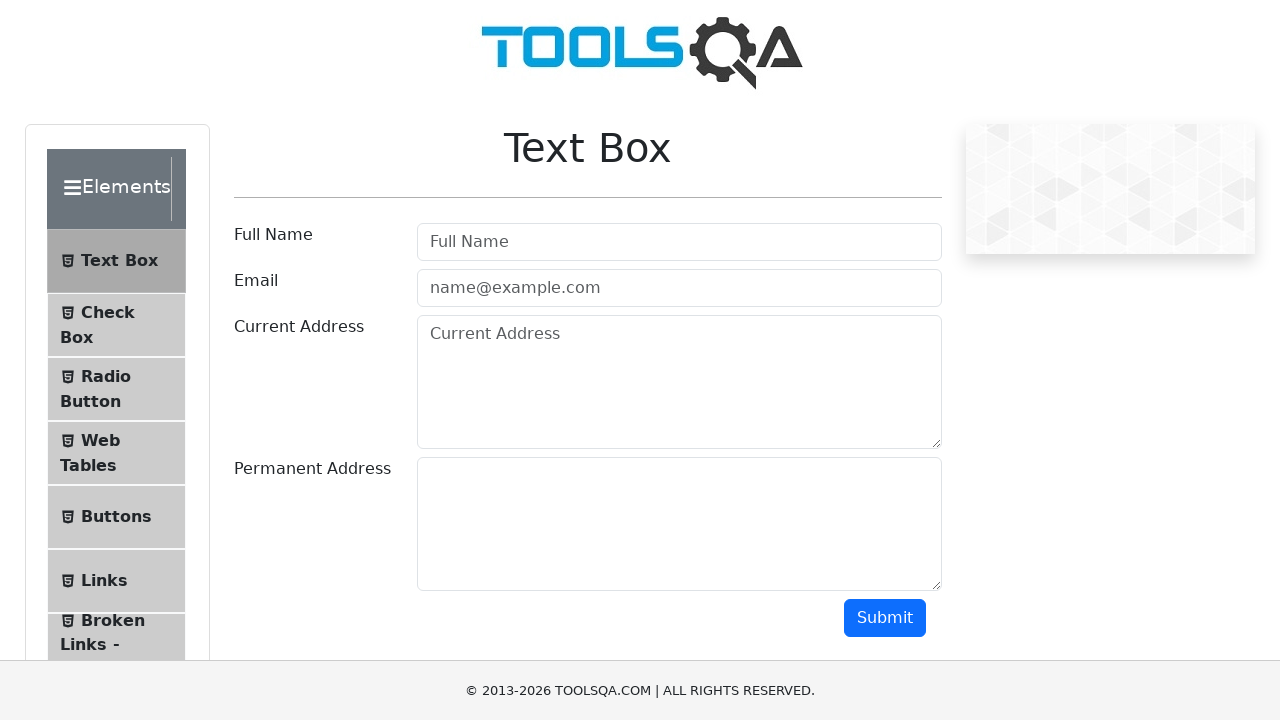

Filled user name field with 'Marcus Thompson' on #userName
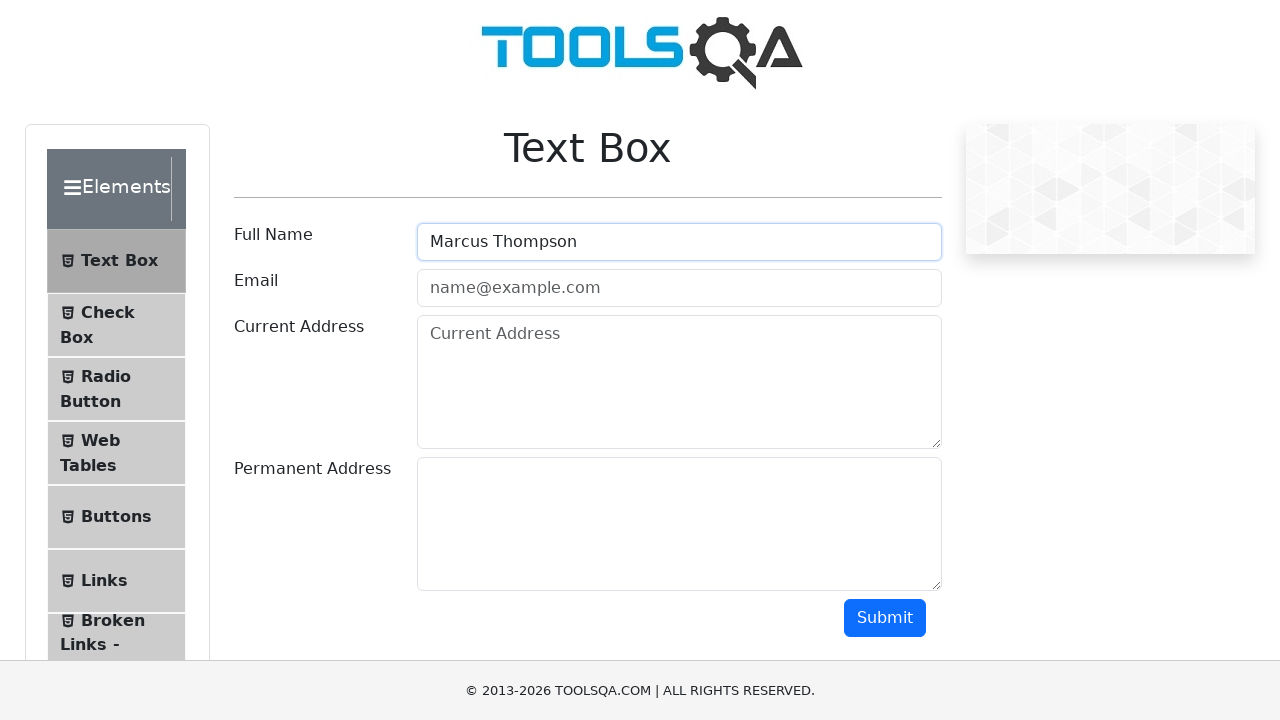

Filled email field with 'marcus.thompson@example.com' on #userEmail
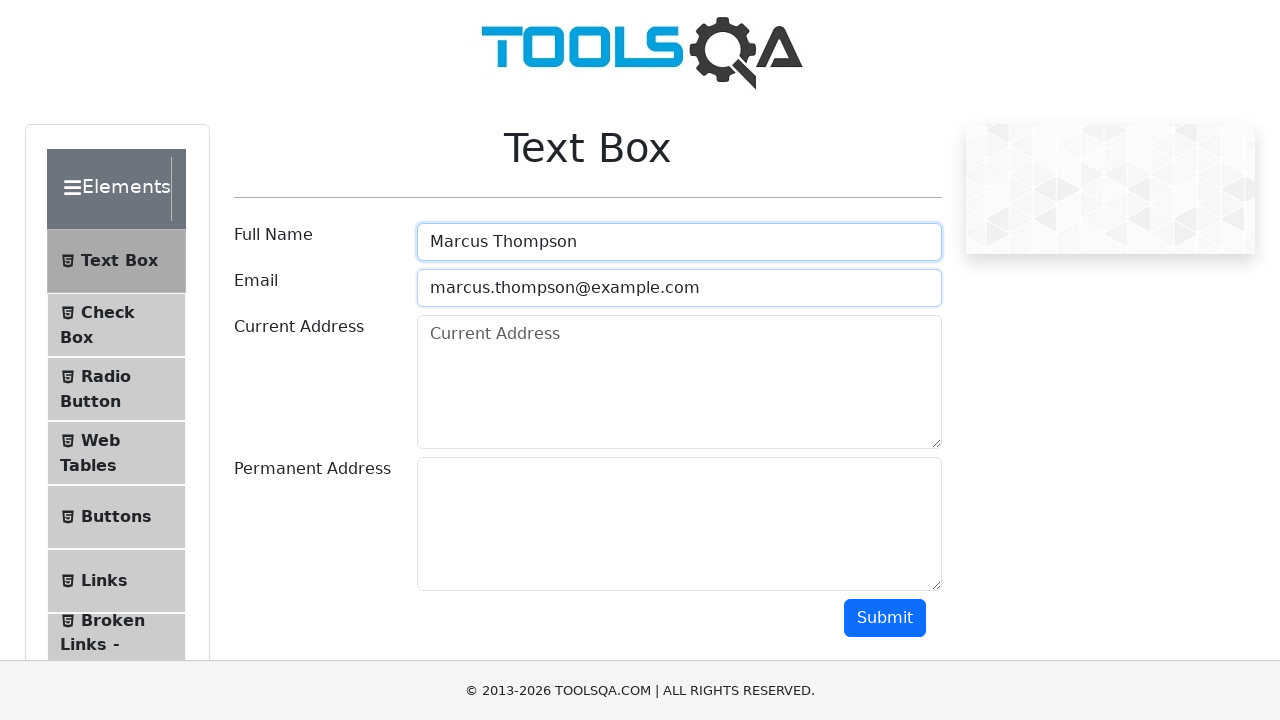

Filled current address field with '456 Oak Street, Springfield' on #currentAddress
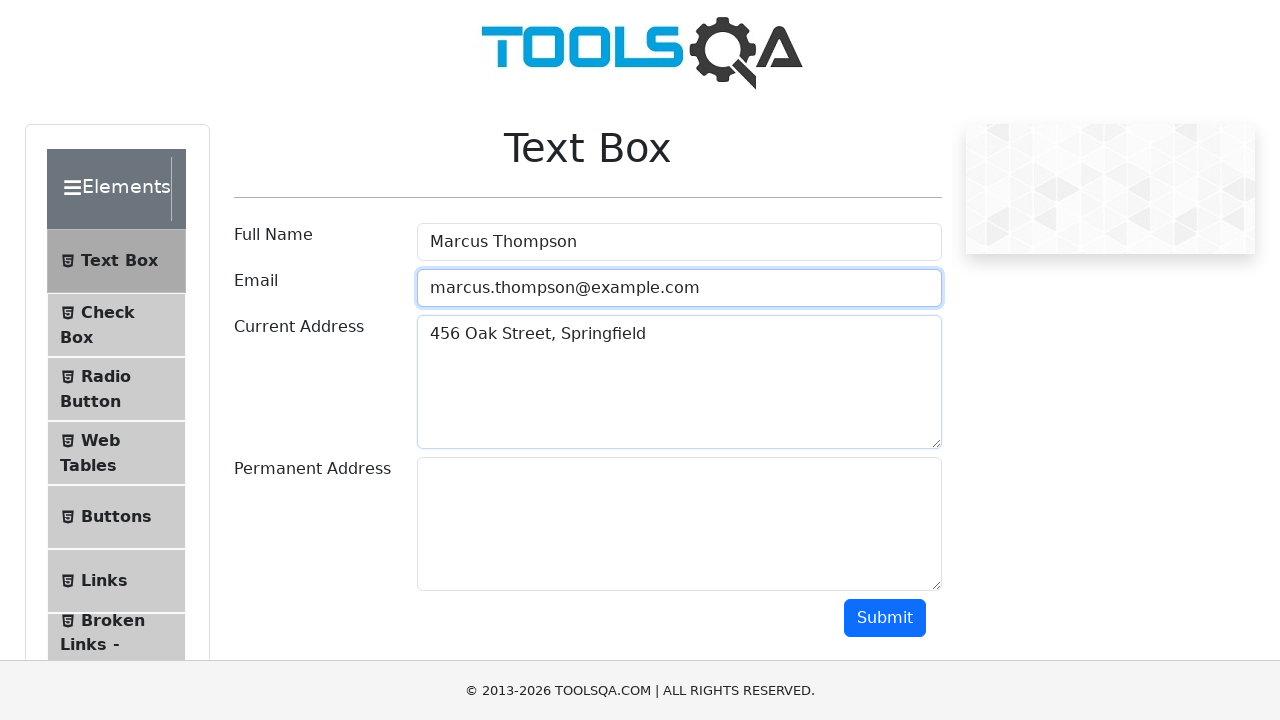

Filled permanent address field with '789 Maple Avenue, Downtown' on #permanentAddress
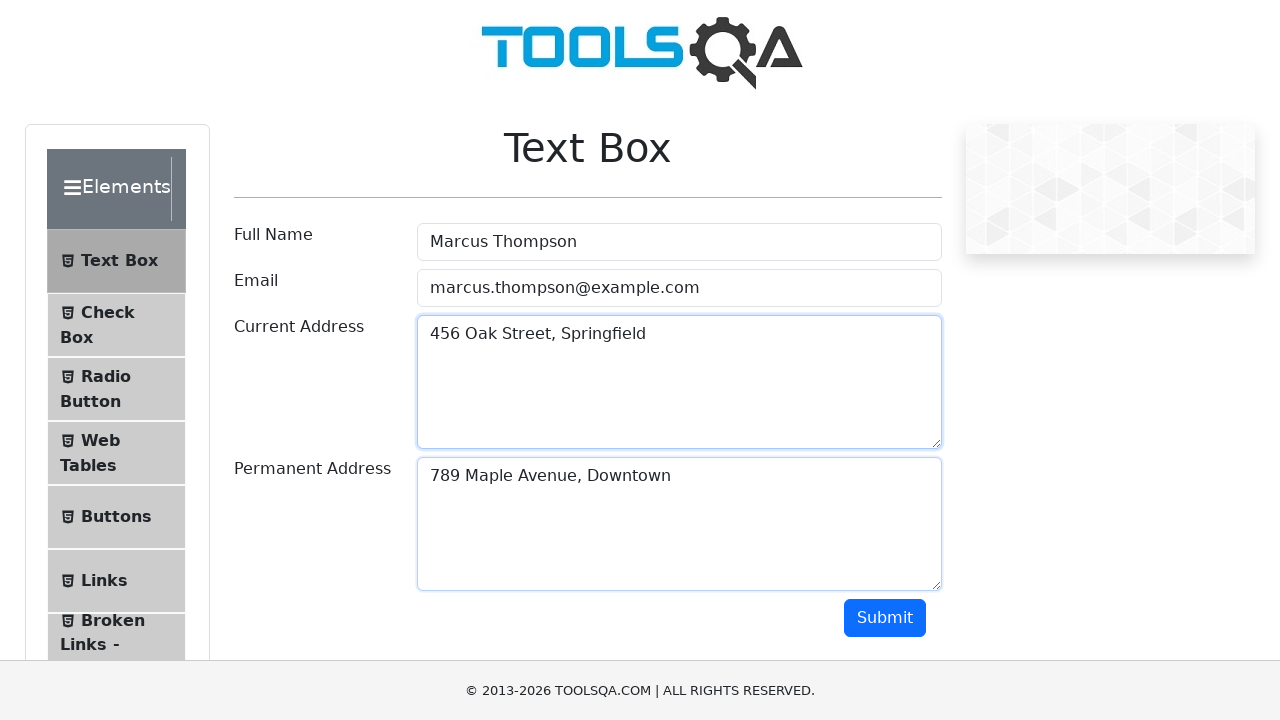

Clicked submit button to submit the form at (885, 618) on #submit
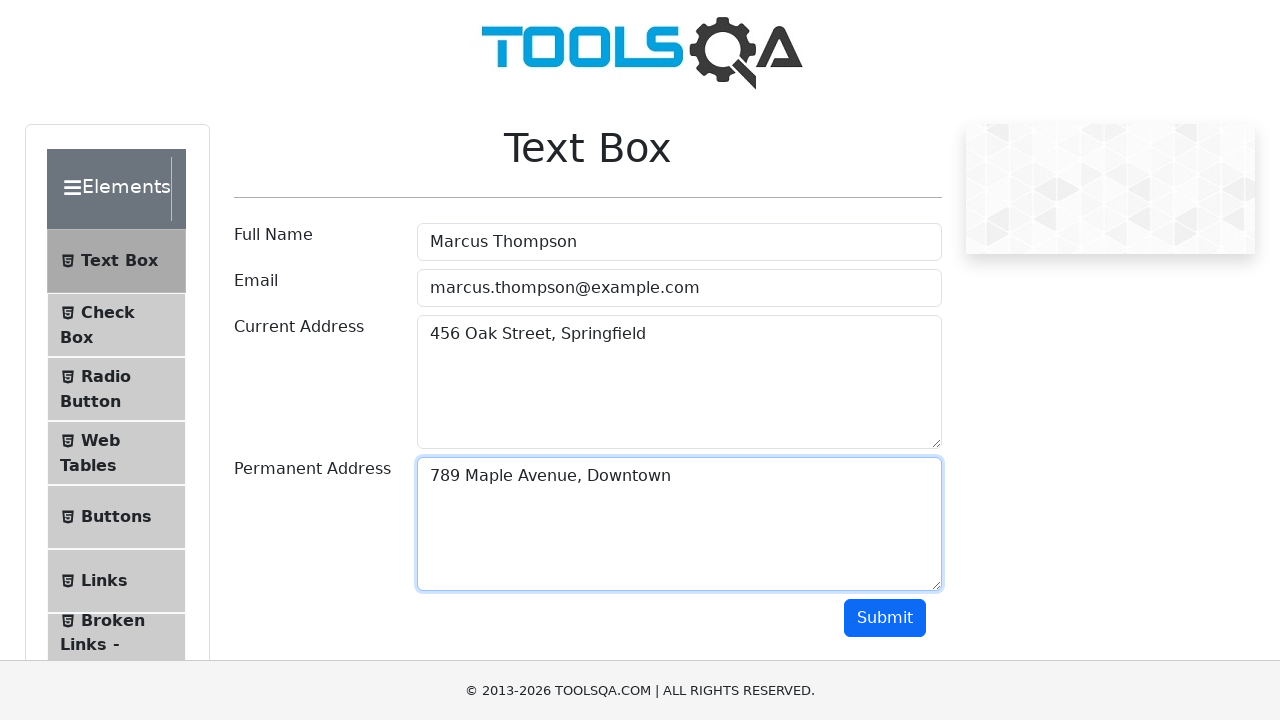

Form output displayed successfully
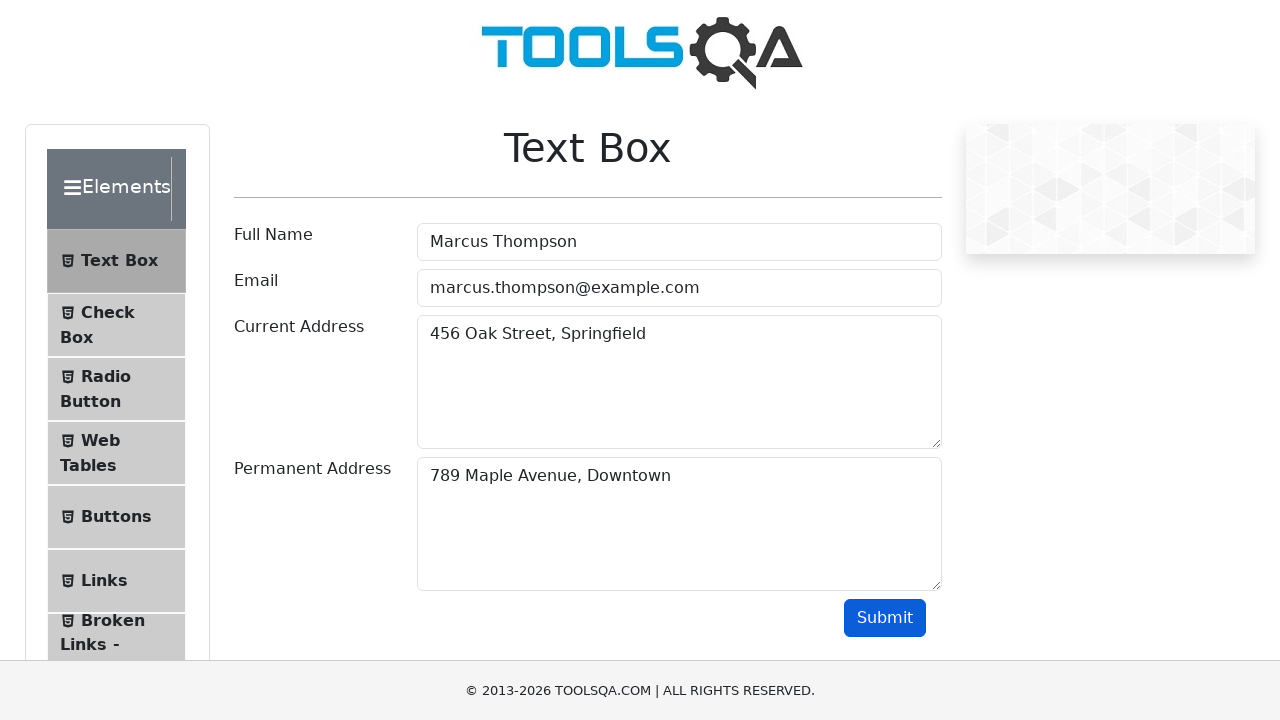

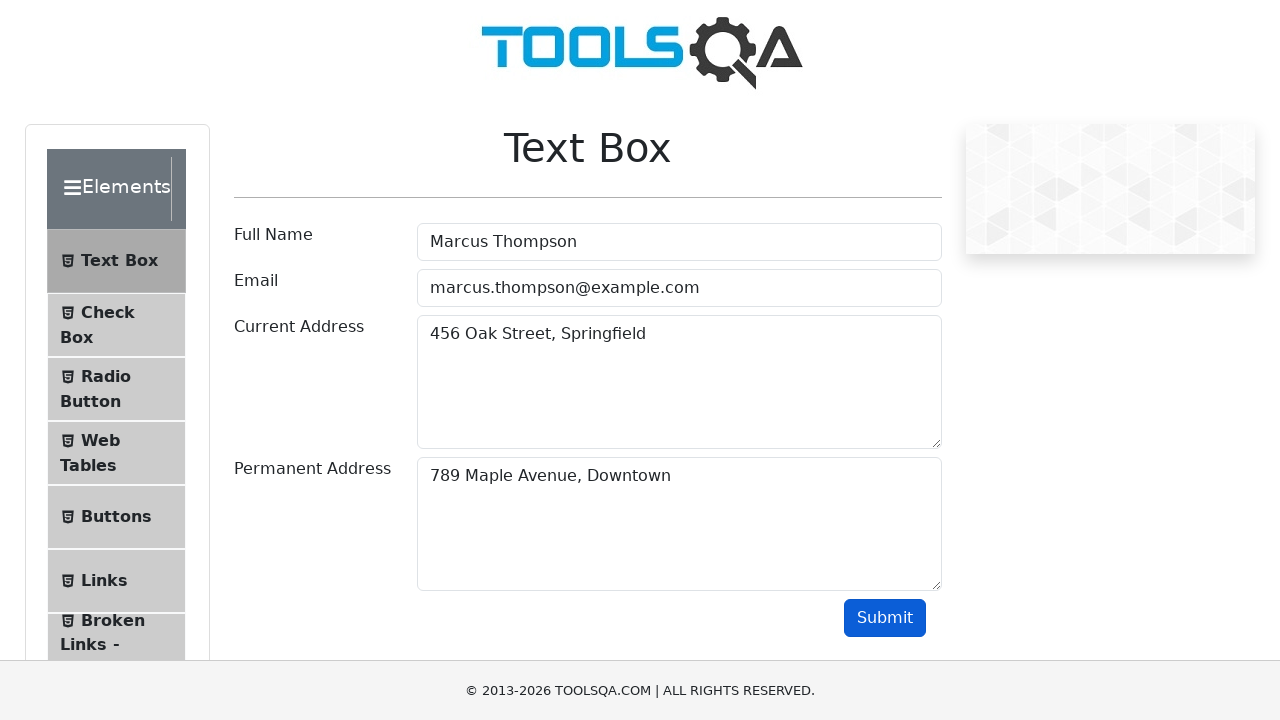